Tests that the Clear completed button is hidden when no items are completed

Starting URL: https://demo.playwright.dev/todomvc

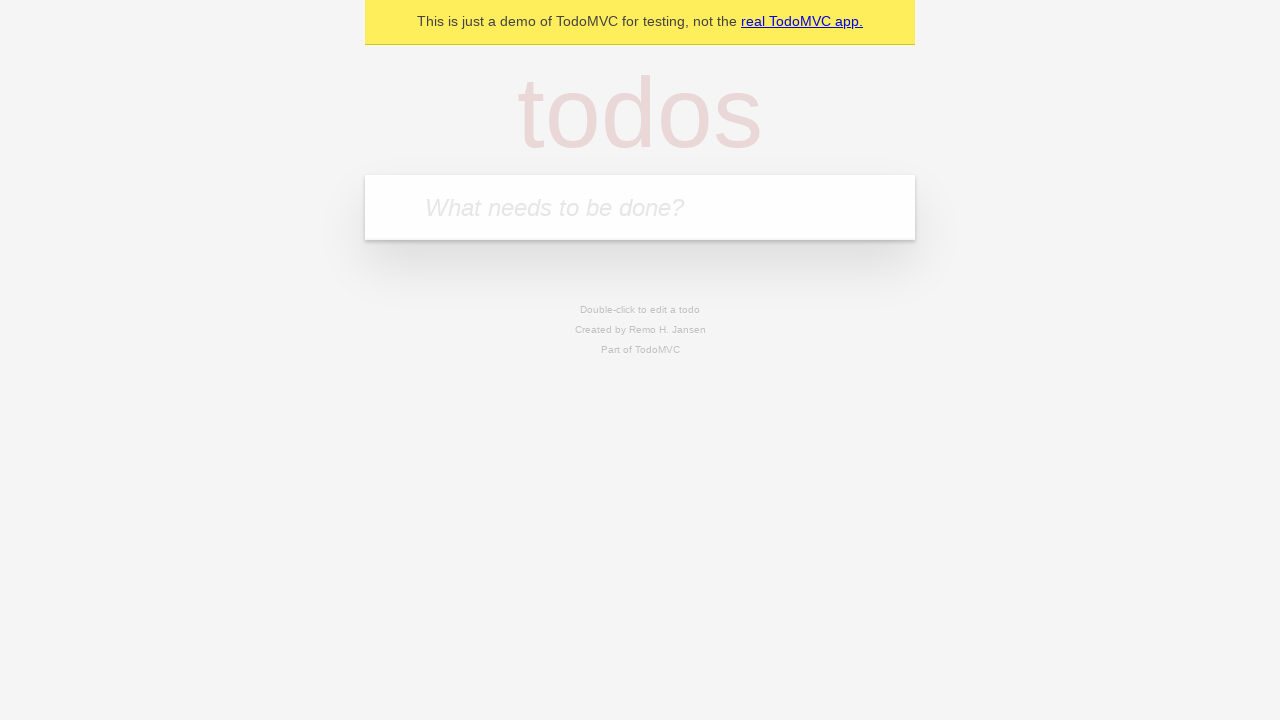

Filled new todo field with 'buy some cheese' on internal:attr=[placeholder="What needs to be done?"i]
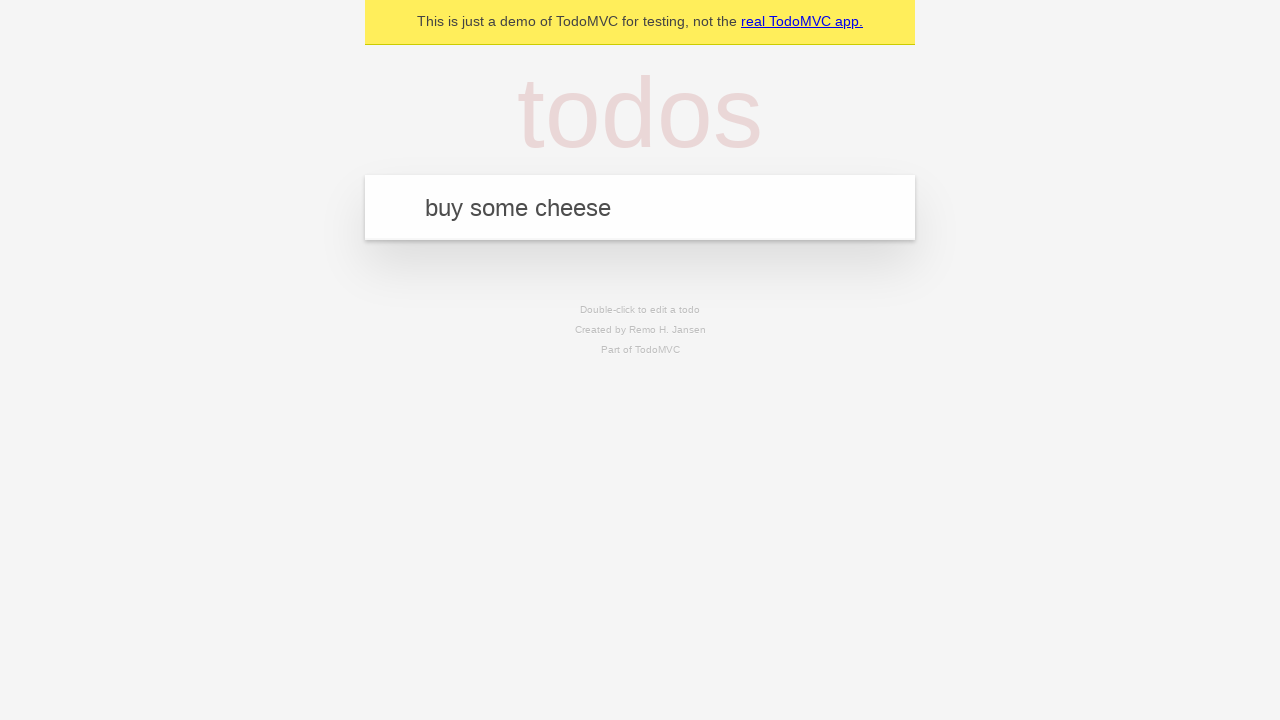

Pressed Enter to create todo 'buy some cheese' on internal:attr=[placeholder="What needs to be done?"i]
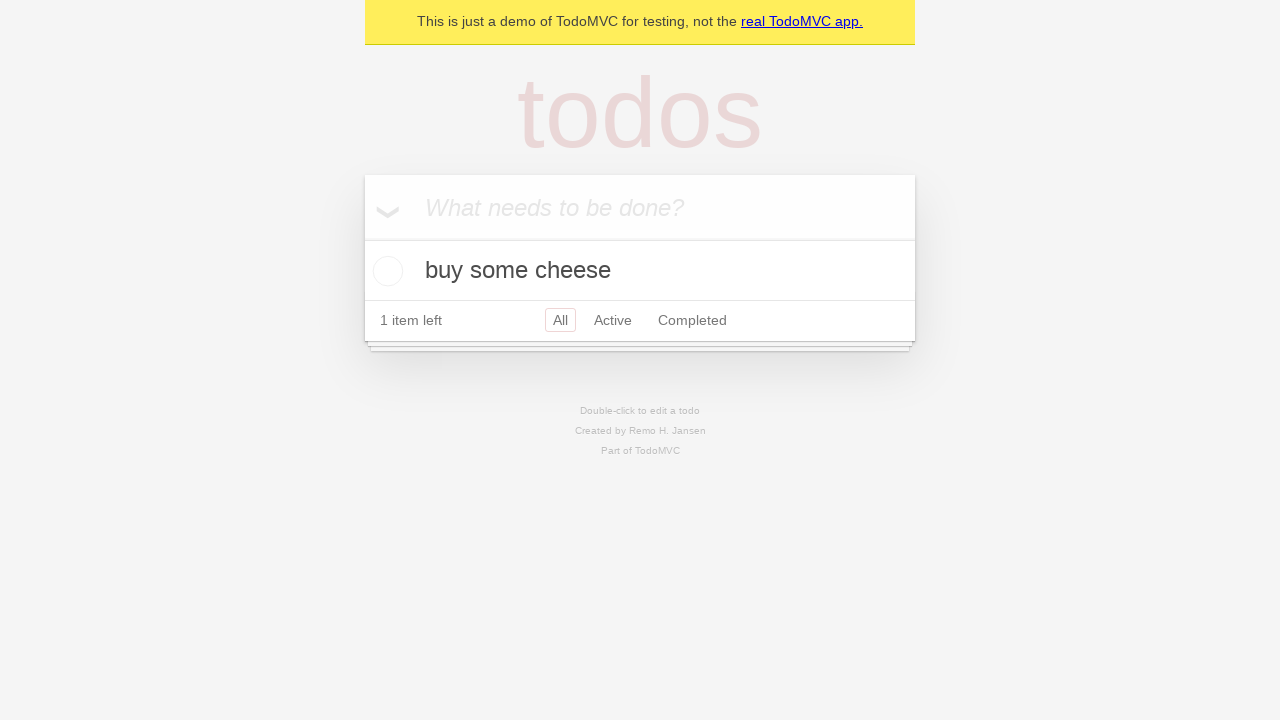

Filled new todo field with 'feed the cat' on internal:attr=[placeholder="What needs to be done?"i]
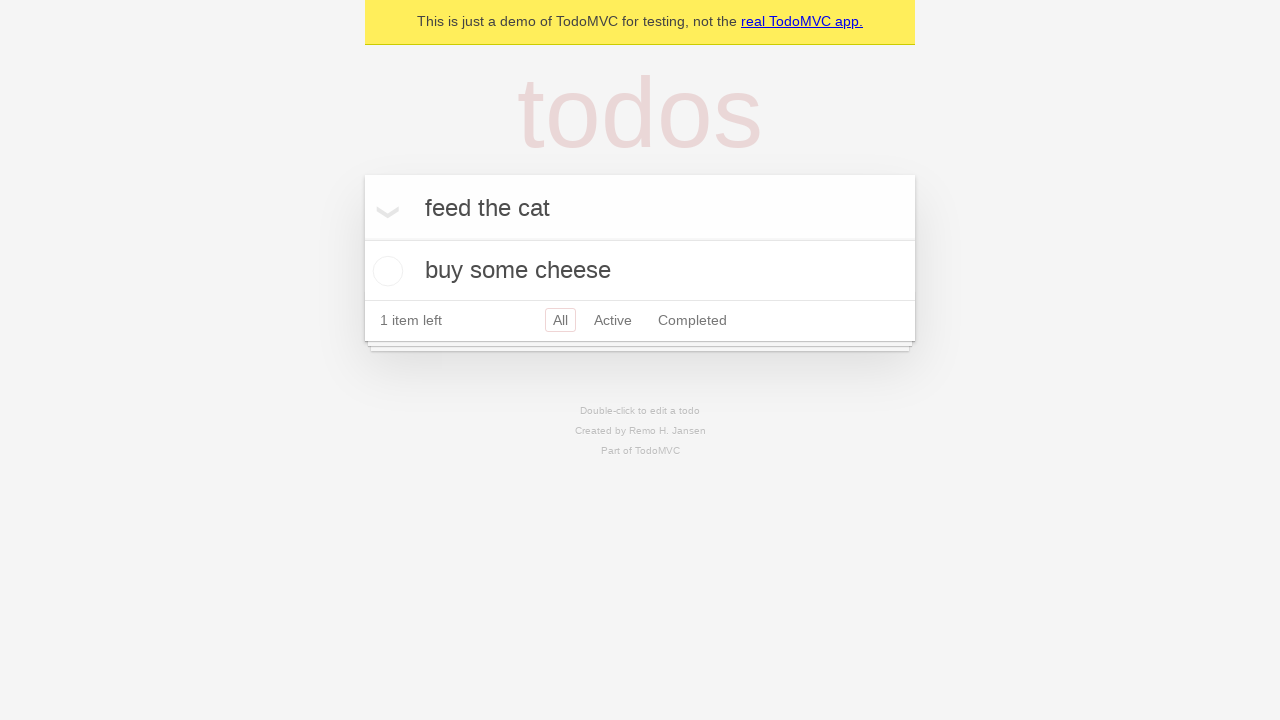

Pressed Enter to create todo 'feed the cat' on internal:attr=[placeholder="What needs to be done?"i]
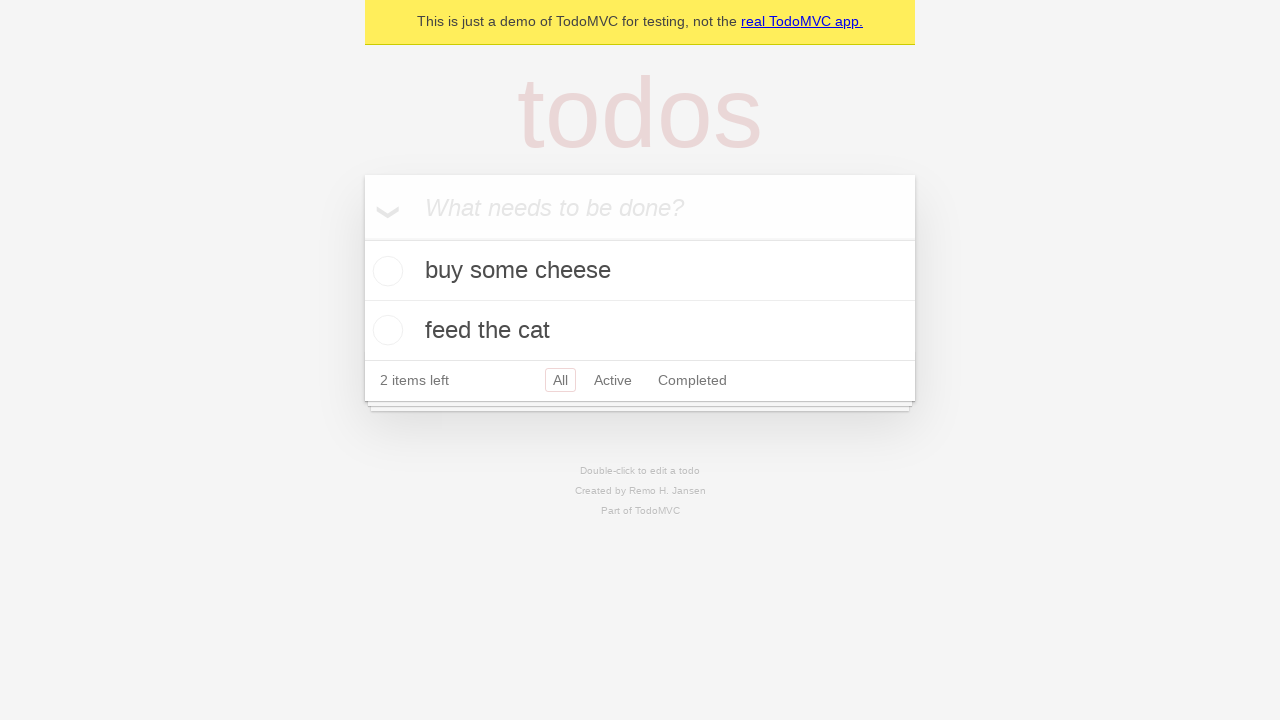

Filled new todo field with 'book a doctors appointment' on internal:attr=[placeholder="What needs to be done?"i]
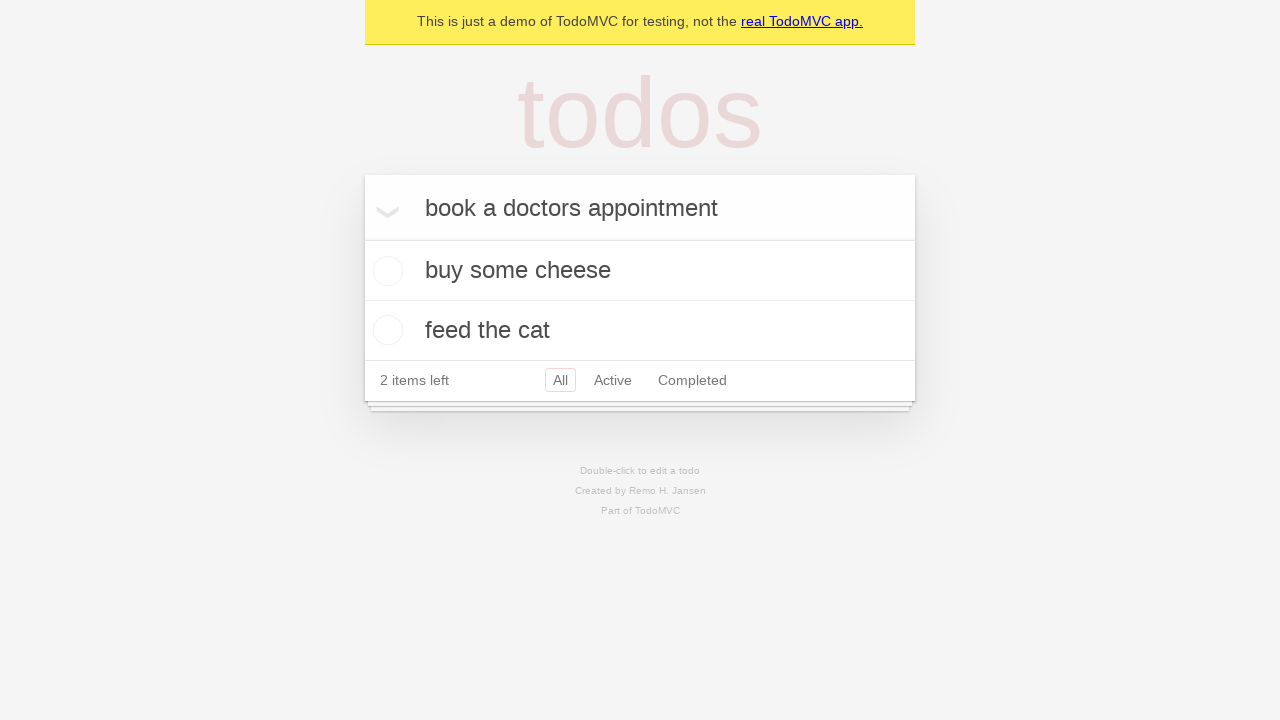

Pressed Enter to create todo 'book a doctors appointment' on internal:attr=[placeholder="What needs to be done?"i]
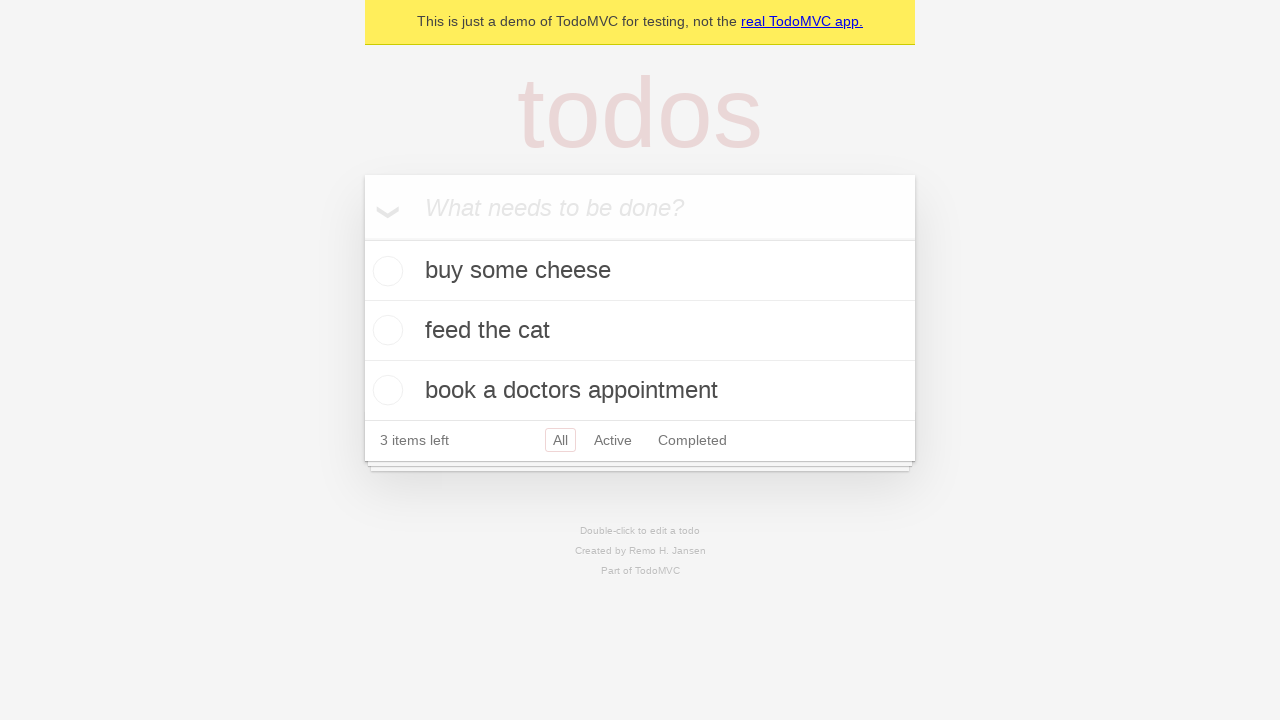

Checked the first todo item as completed at (385, 271) on .todo-list li .toggle >> nth=0
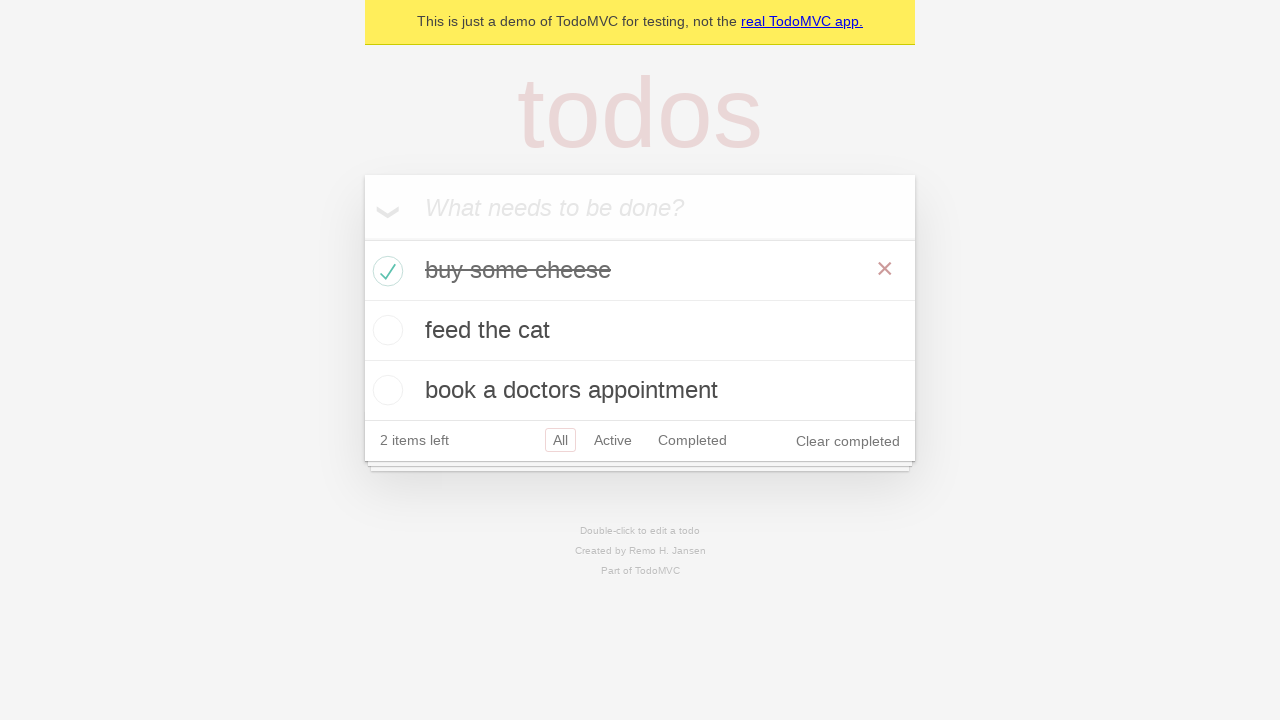

Clicked 'Clear completed' button to remove completed items at (848, 441) on internal:role=button[name="Clear completed"i]
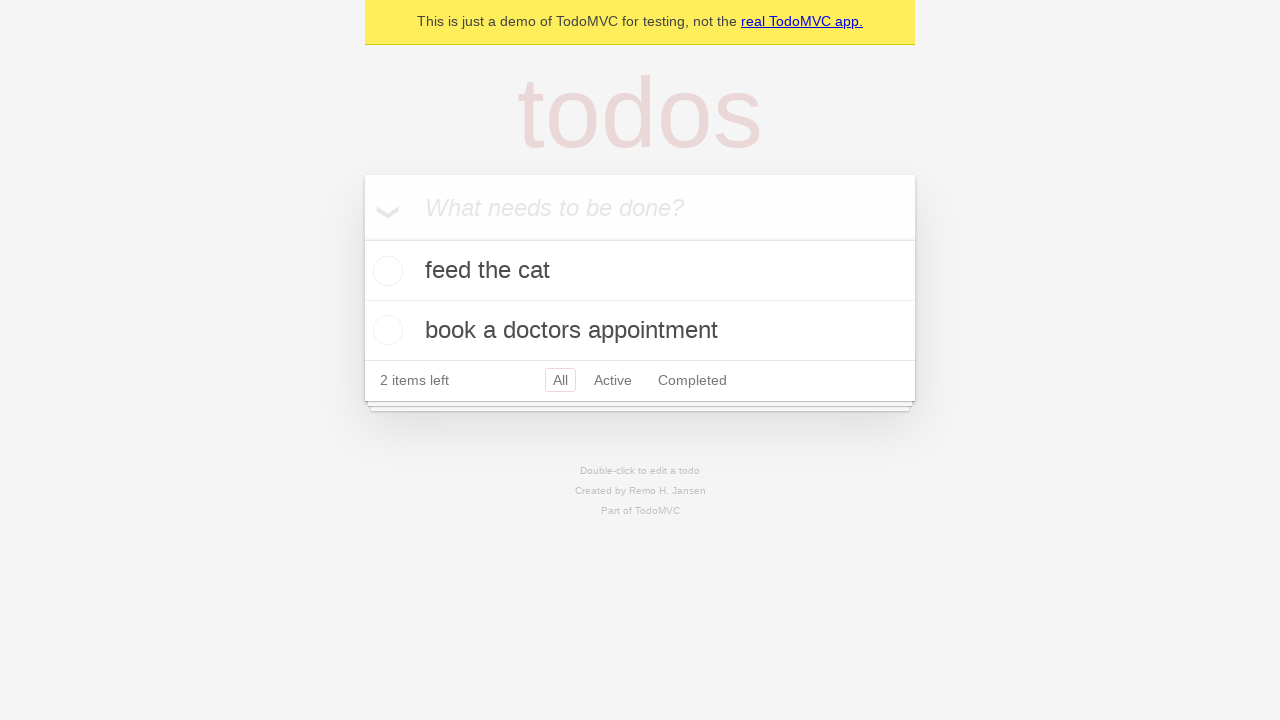

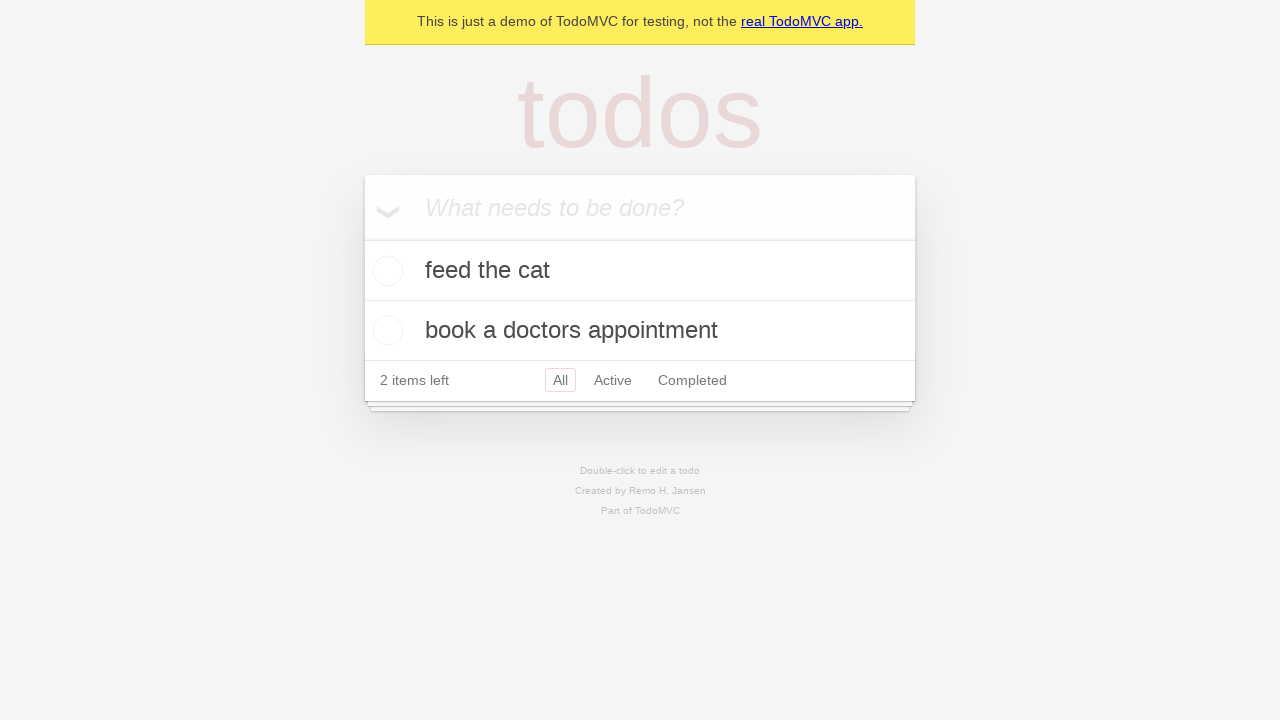